Tests dropdown selection functionality by selecting options from single-select and multi-select dropdowns using various selection methods (by text, index, and value), then deselecting an option.

Starting URL: https://demoqa.com/select-menu

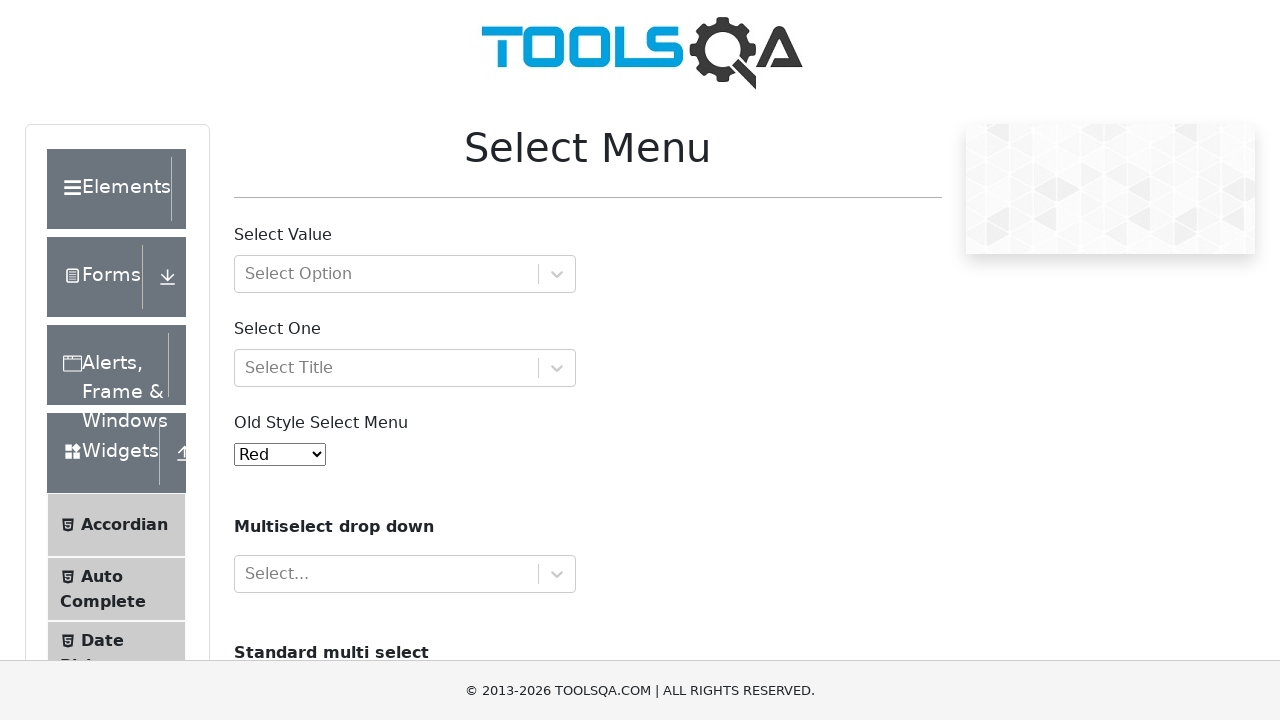

Waited for single-select dropdown to load
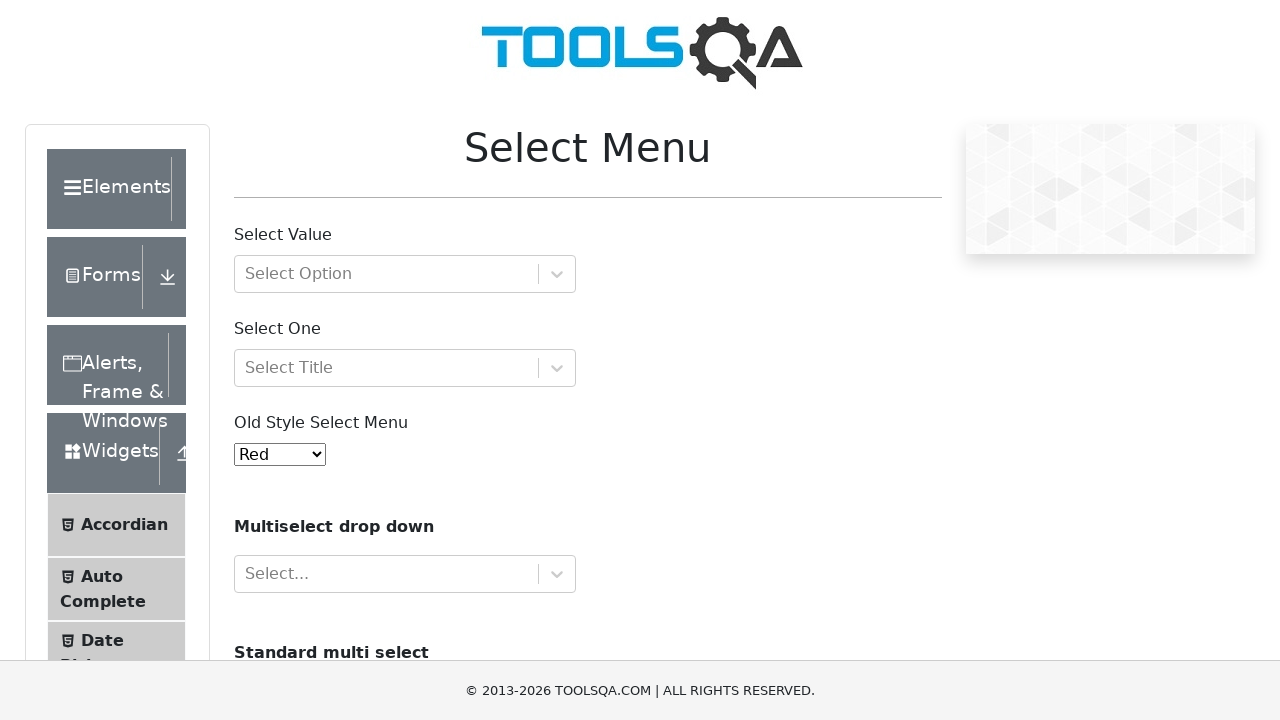

Selected 'Yellow' from single-select dropdown by visible text on #oldSelectMenu
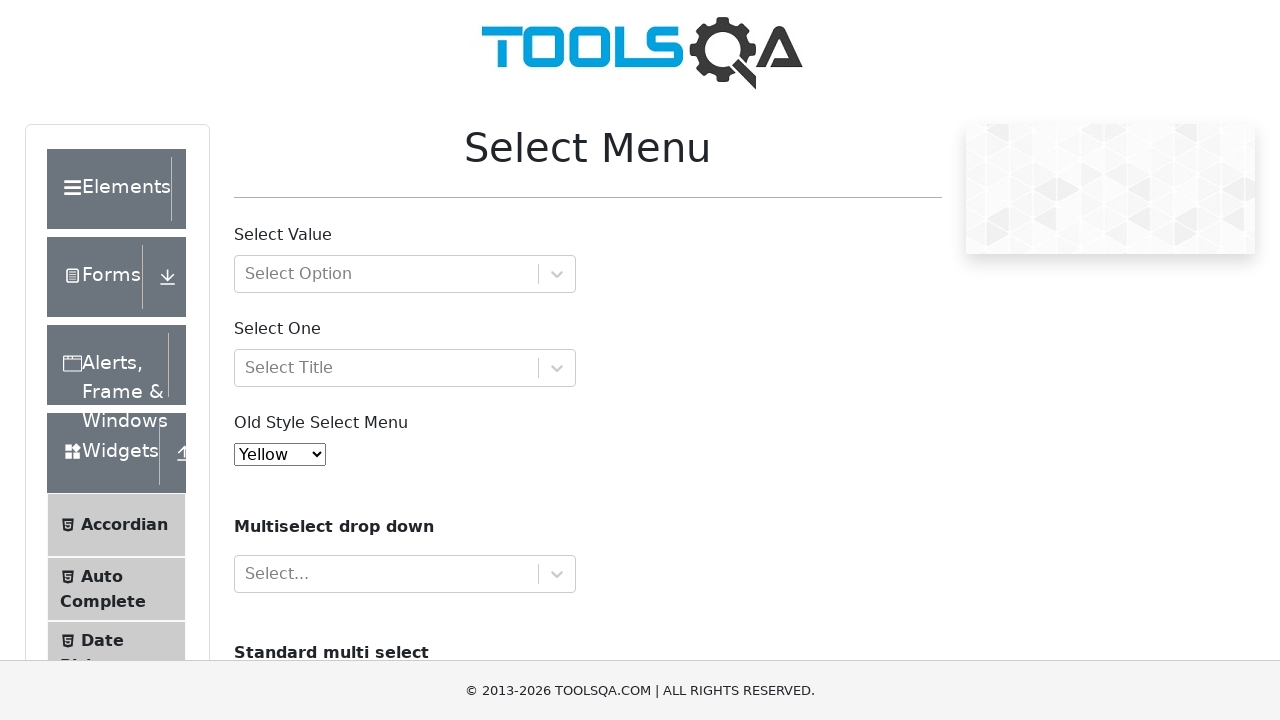

Selected first option (Volvo) from multi-select dropdown by index on #cars
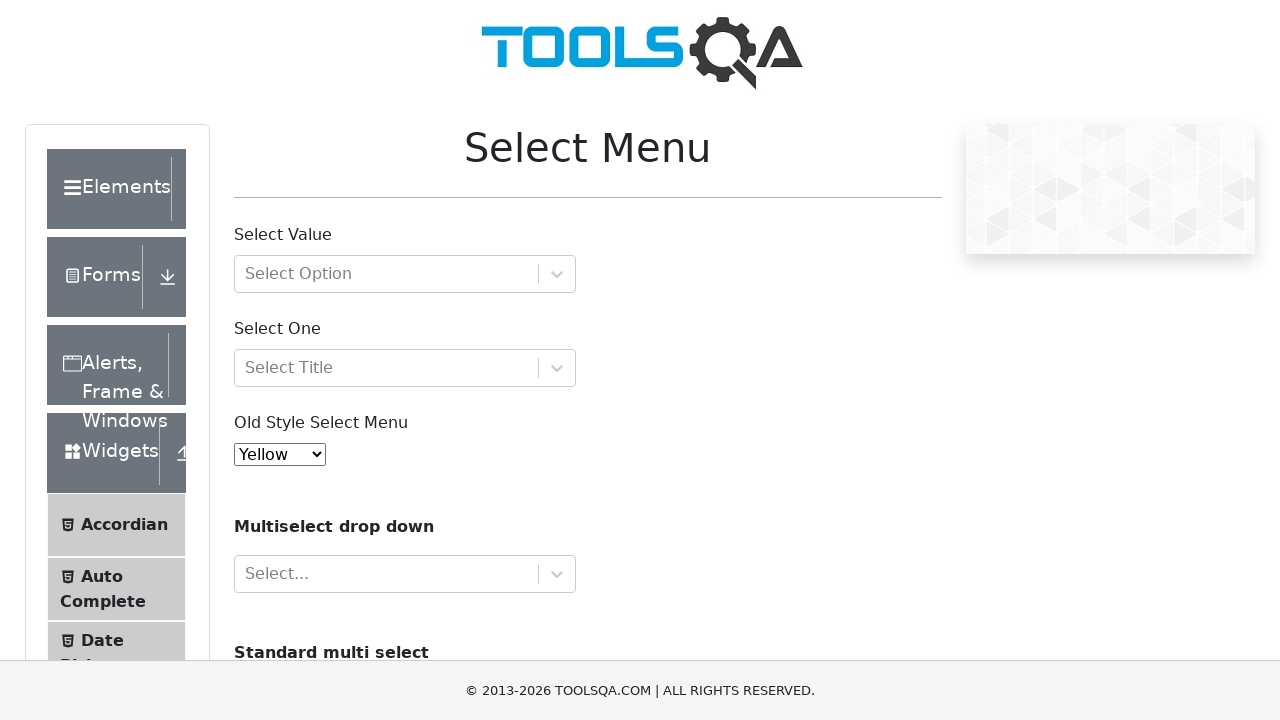

Selected Audi from multi-select dropdown by value on #cars
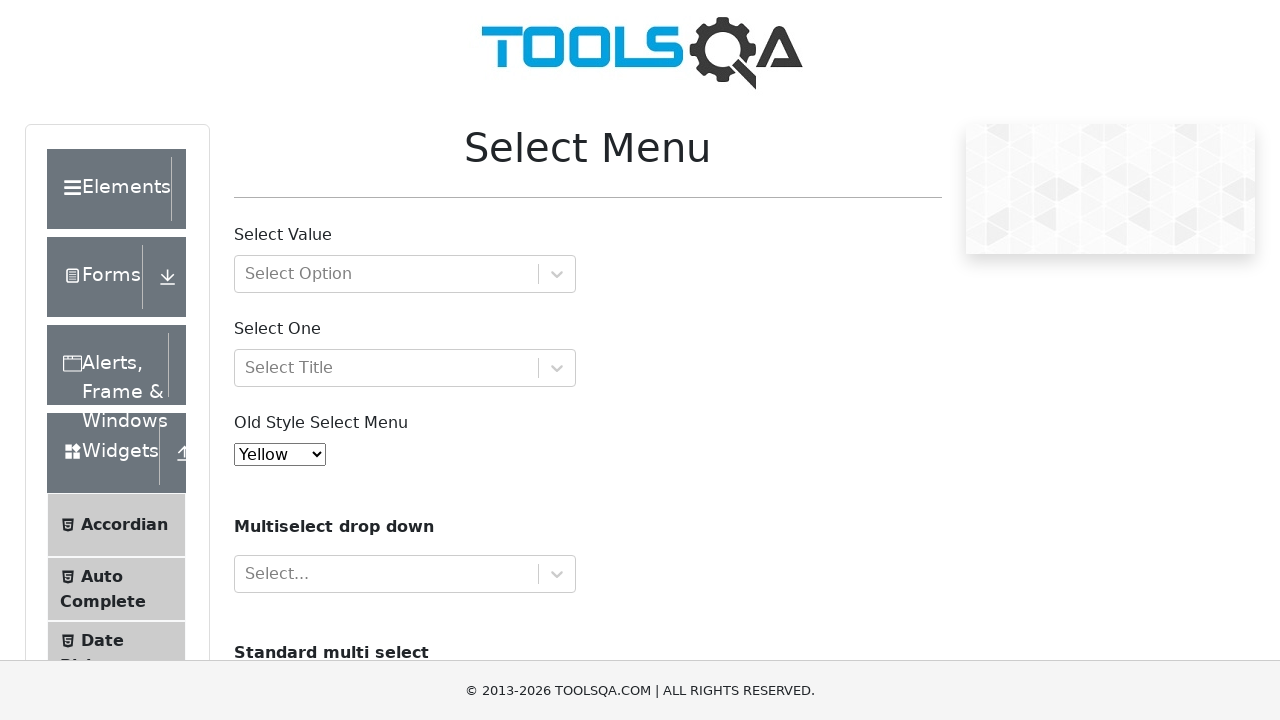

Deselected first option and kept only Audi selected in multi-select dropdown on #cars
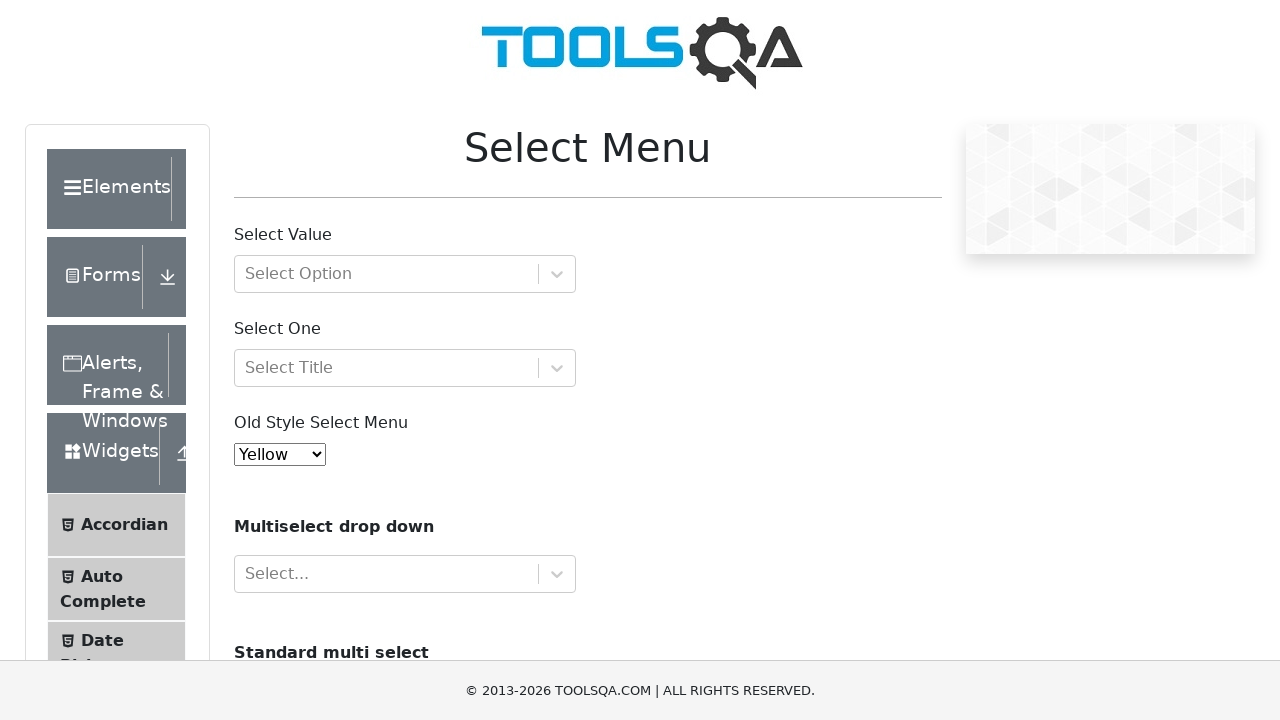

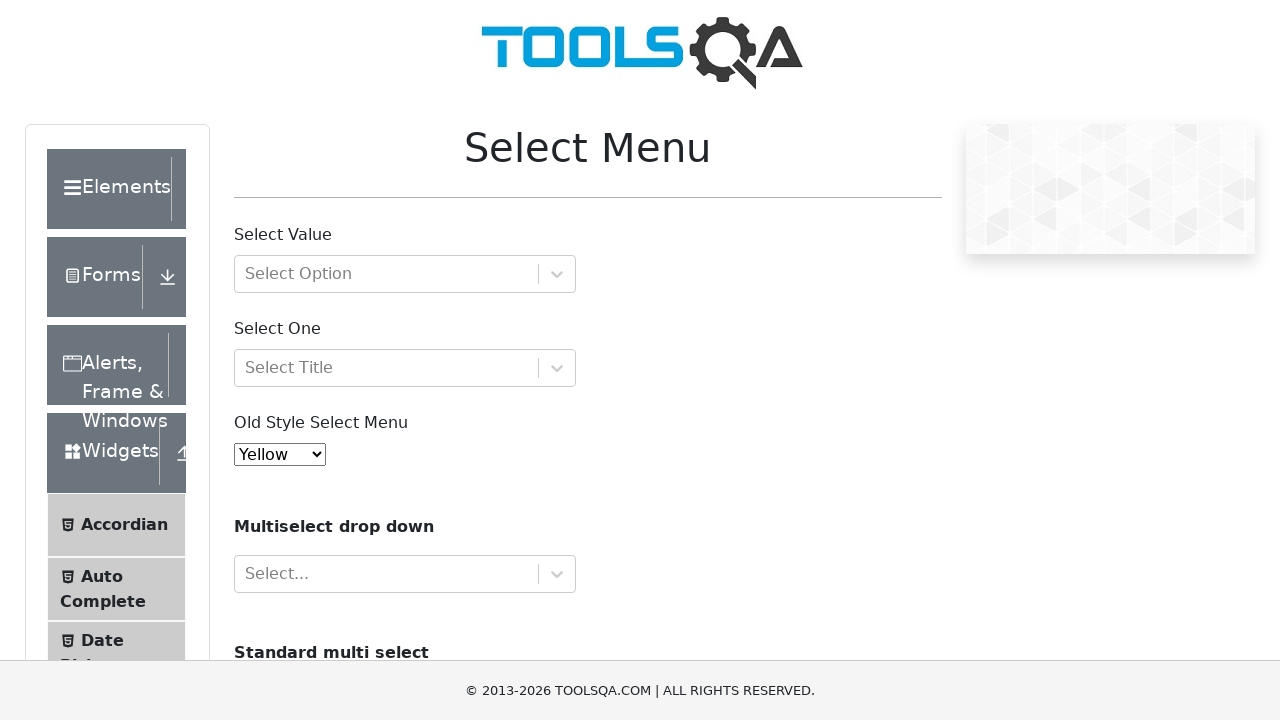